Navigates to the Selenium website, clicks on the Downloads link, and then clicks on the API Docs link

Starting URL: https://www.selenium.dev/

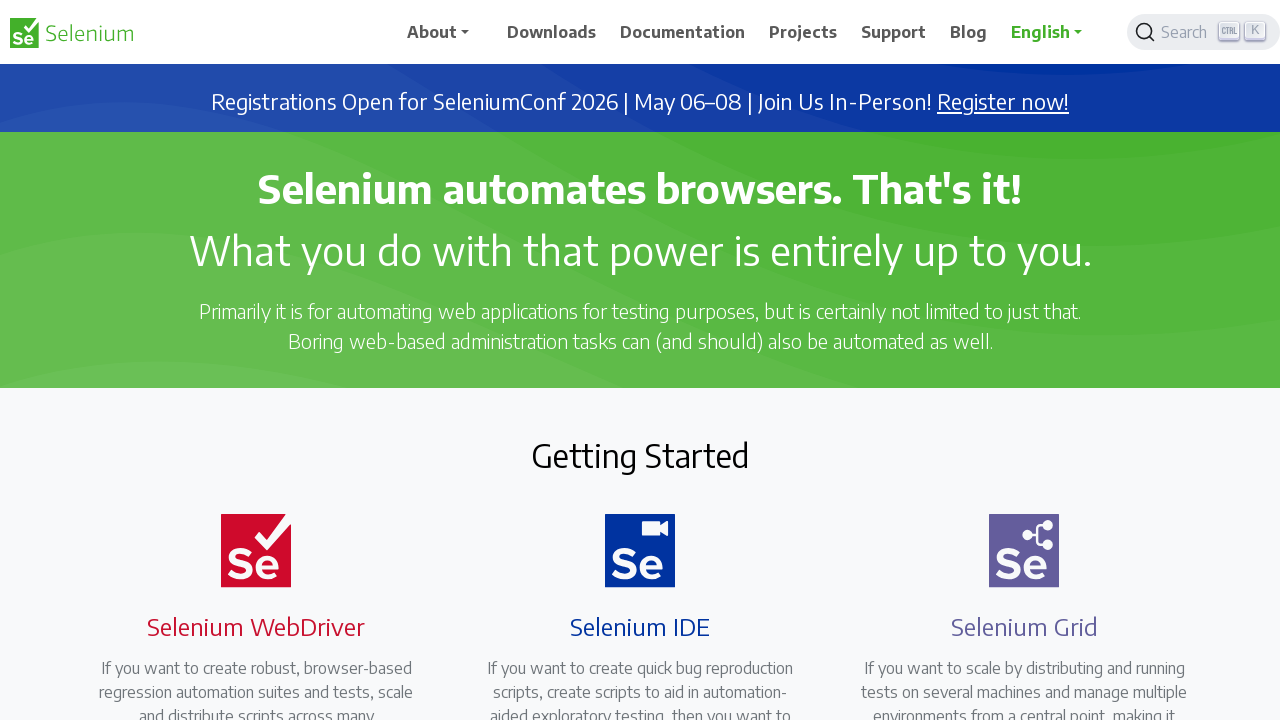

Navigated to Selenium website
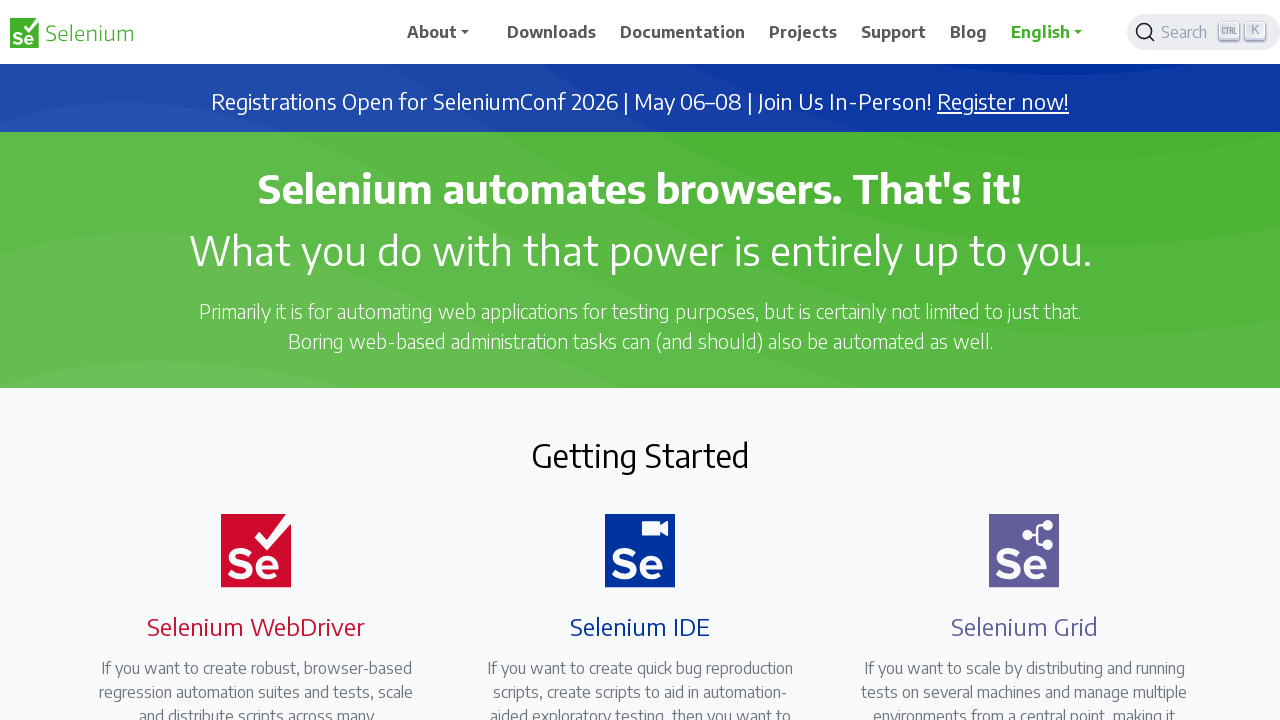

Clicked on Downloads link at (552, 32) on xpath=//span[.='Downloads']
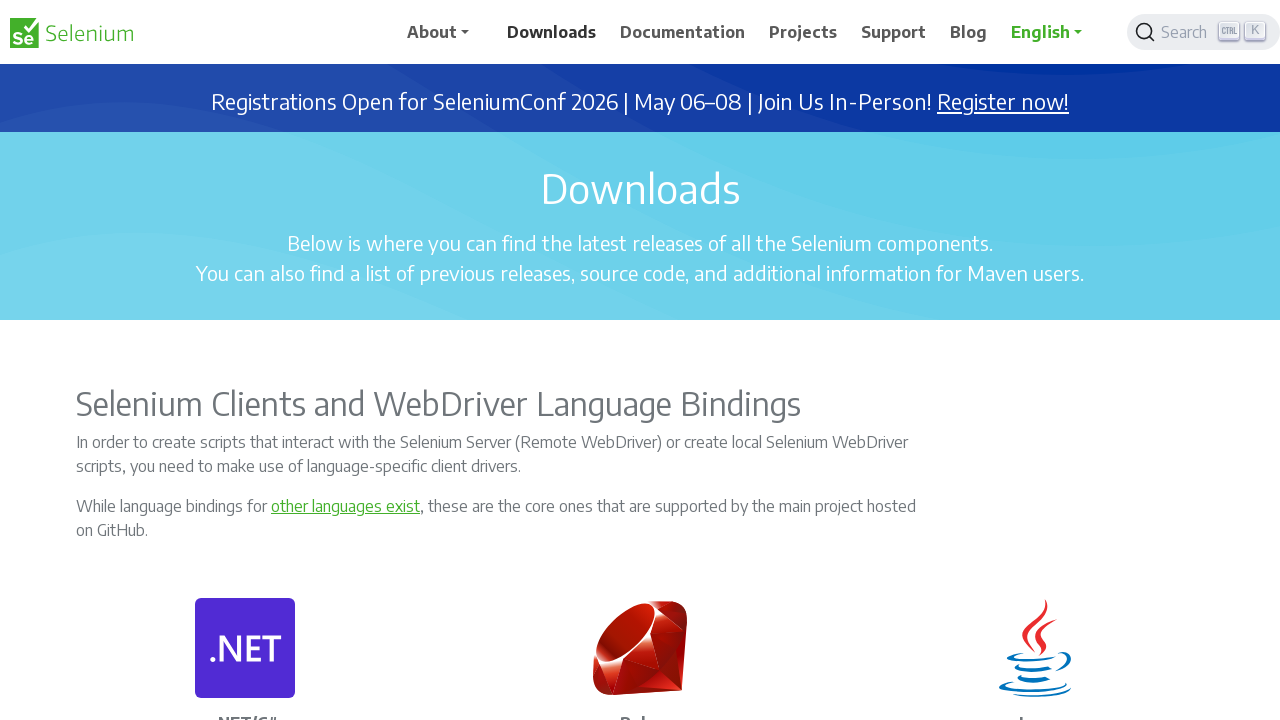

Clicked on API Docs link at (1035, 360) on (//a[.='API Docs'])[3]
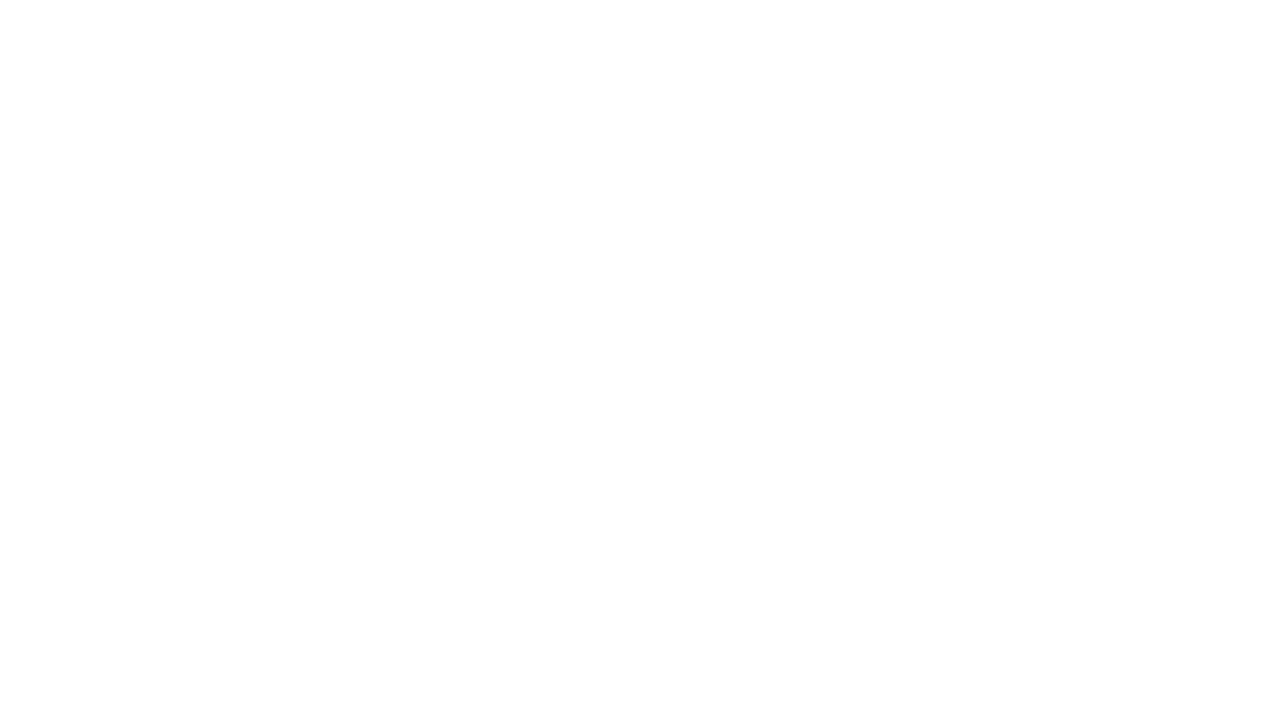

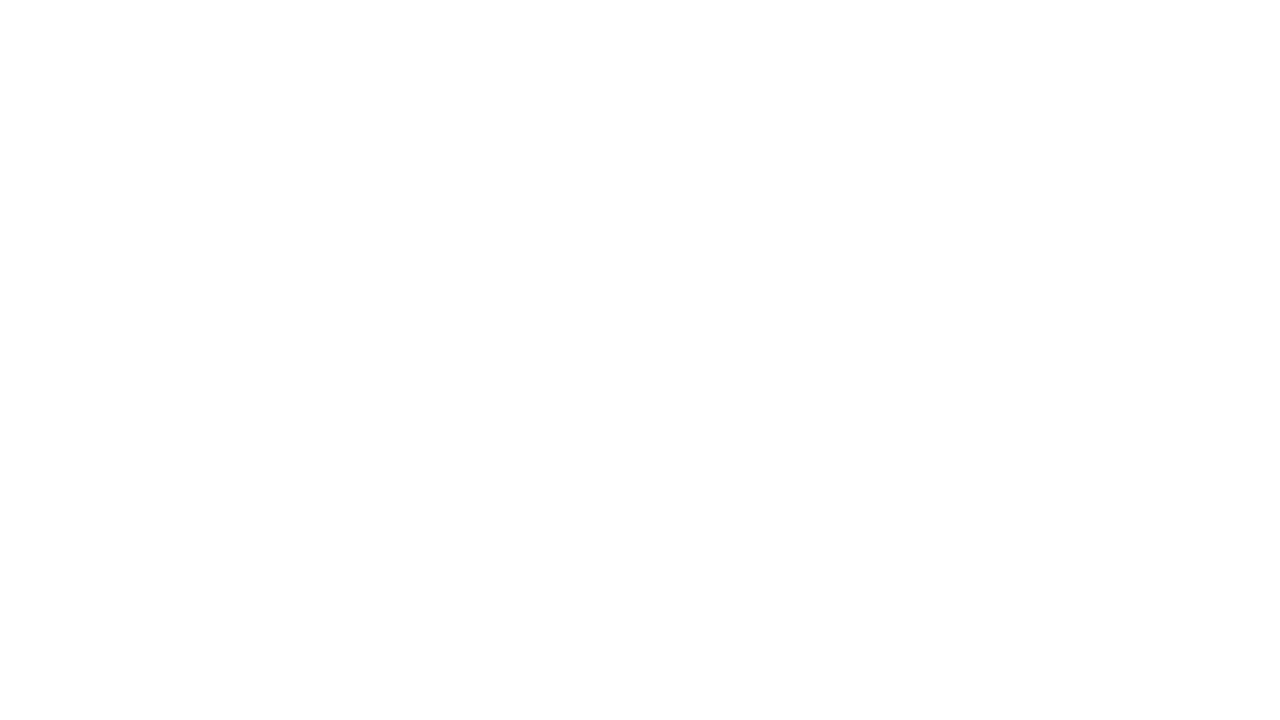